Tests dropdown selection and passenger count functionality on a flight booking practice page by selecting USD currency, then incrementing adult and child passenger counts using button clicks.

Starting URL: https://rahulshettyacademy.com/dropdownsPractise/

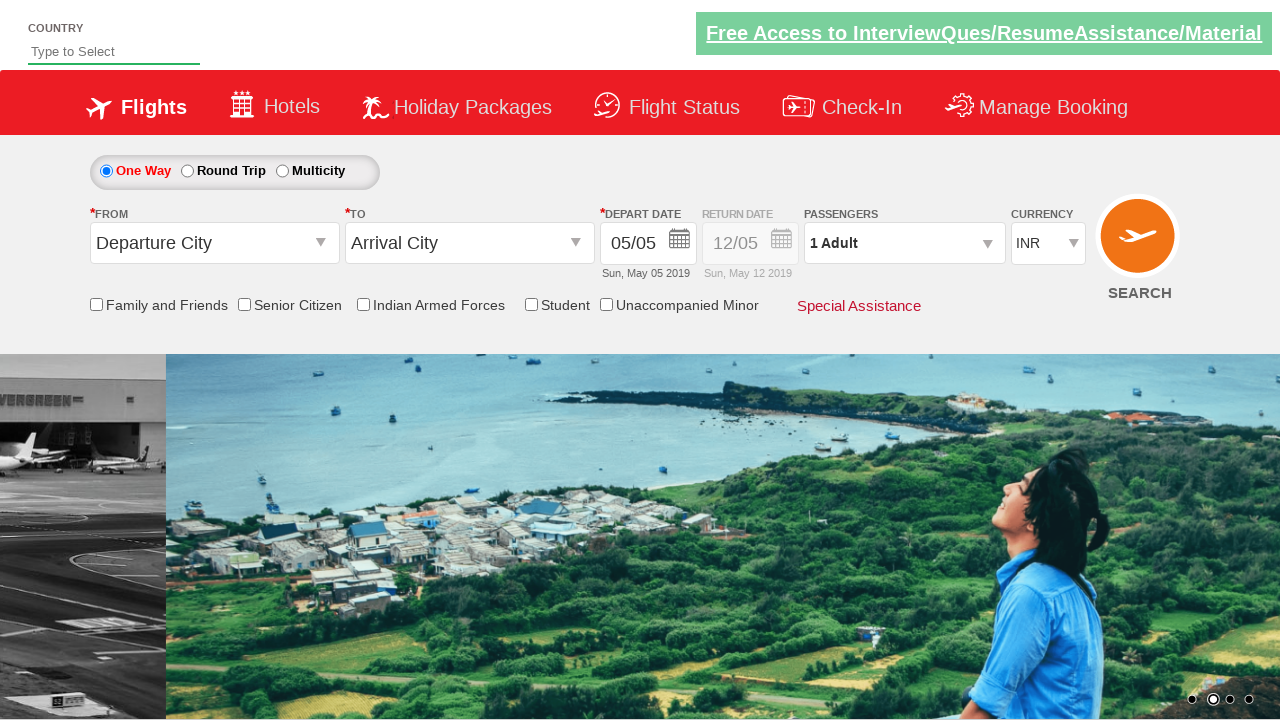

Selected USD from currency dropdown on select#ctl00_mainContent_DropDownListCurrency
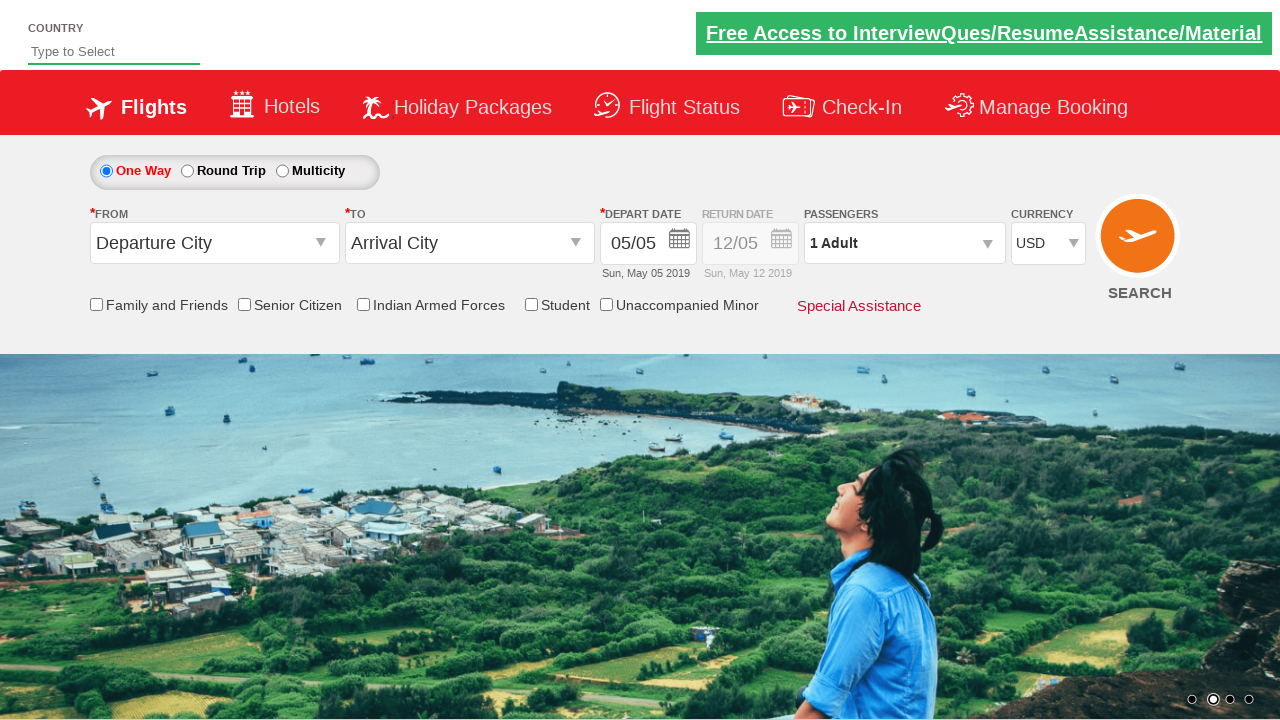

Clicked passenger info dropdown to open it at (904, 243) on div#divpaxinfo
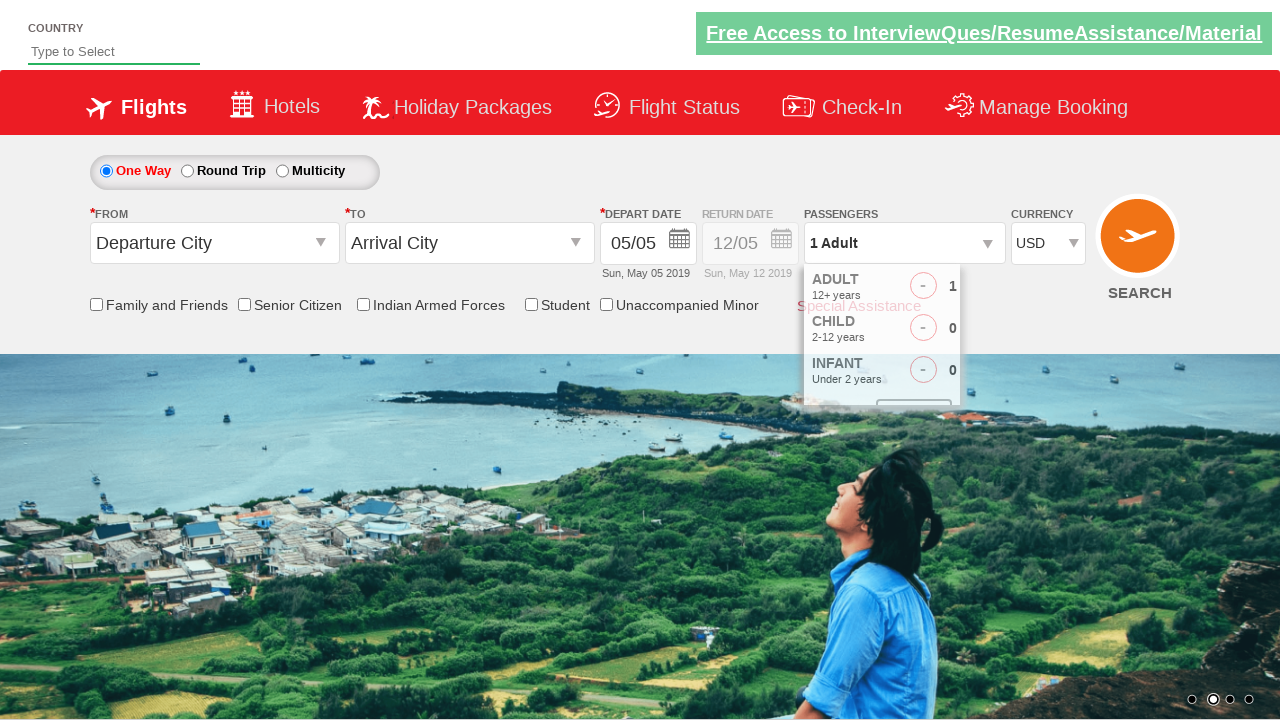

Waited for passenger increment controls to be visible
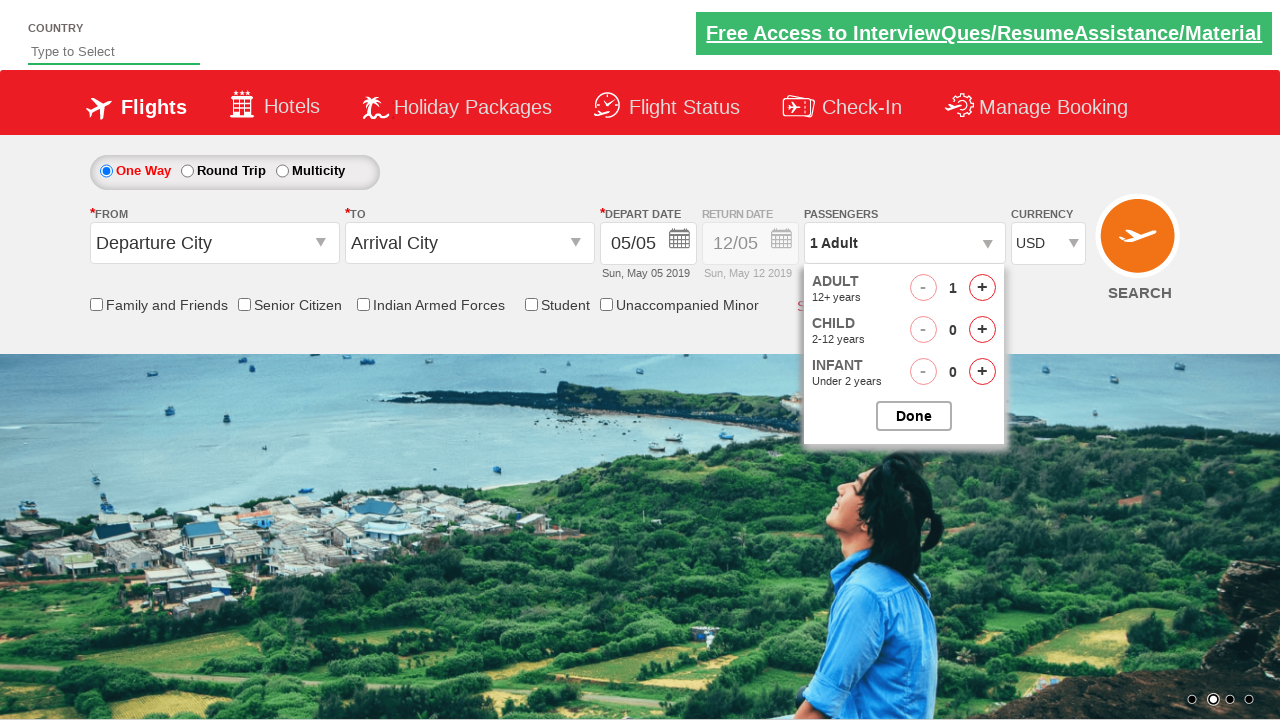

Incremented adult passenger count at (982, 288) on span#hrefIncAdt
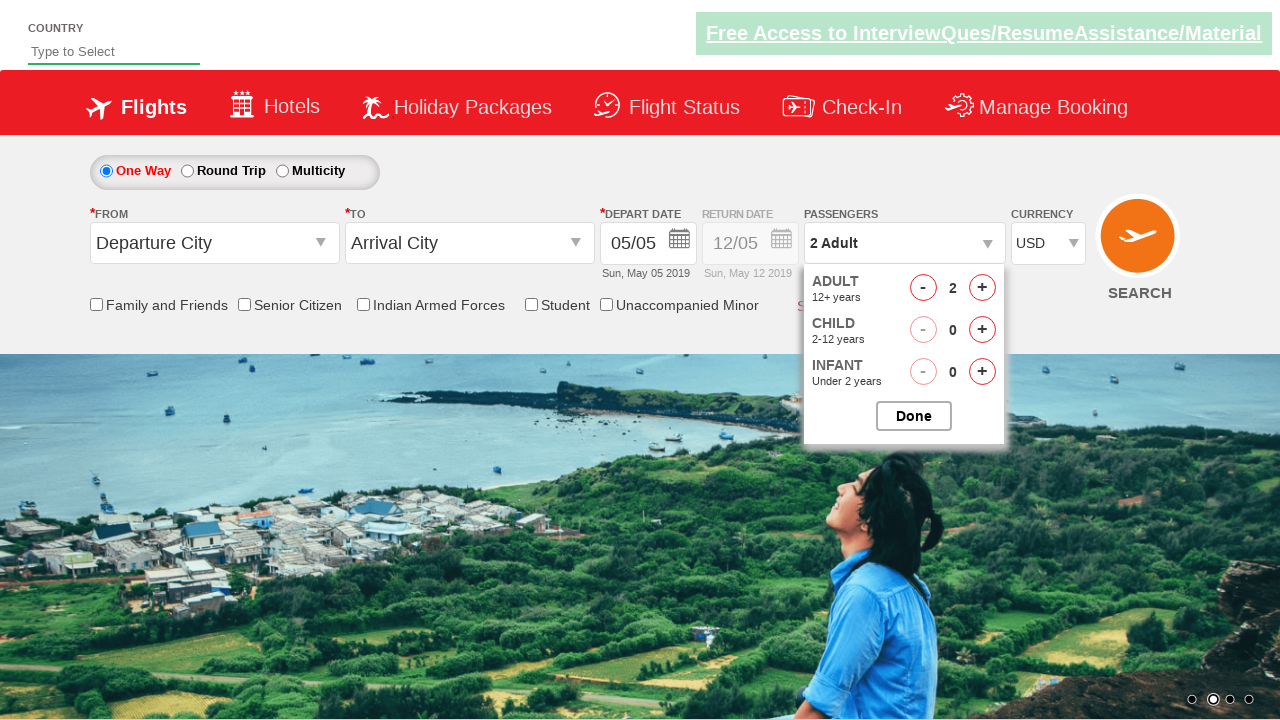

Incremented adult passenger count at (982, 288) on span#hrefIncAdt
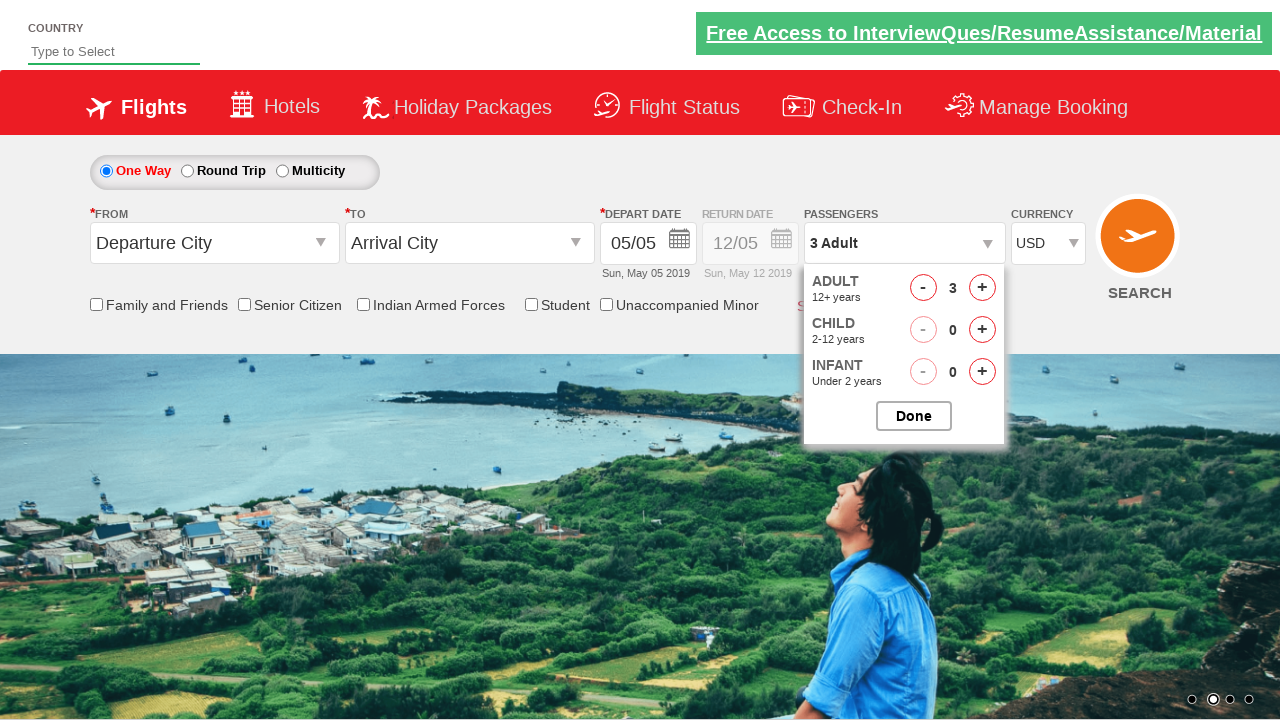

Incremented child passenger count at (982, 330) on span#hrefIncChd
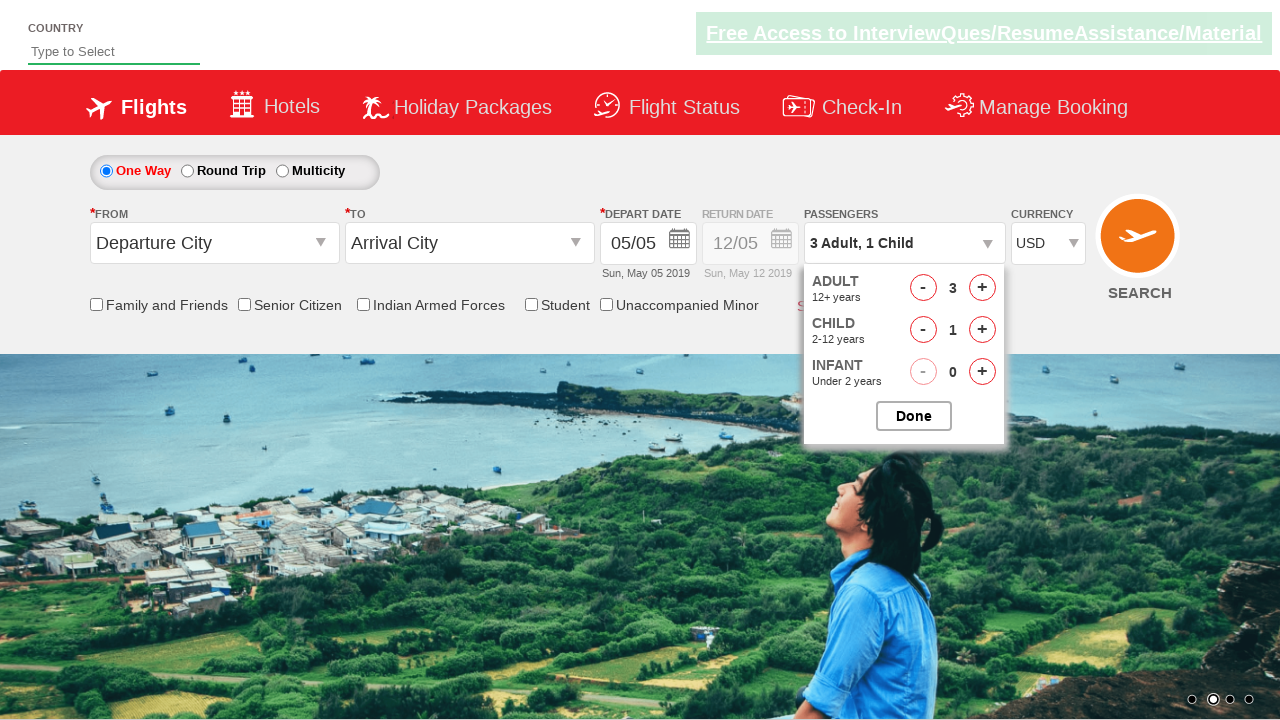

Incremented child passenger count at (982, 330) on span#hrefIncChd
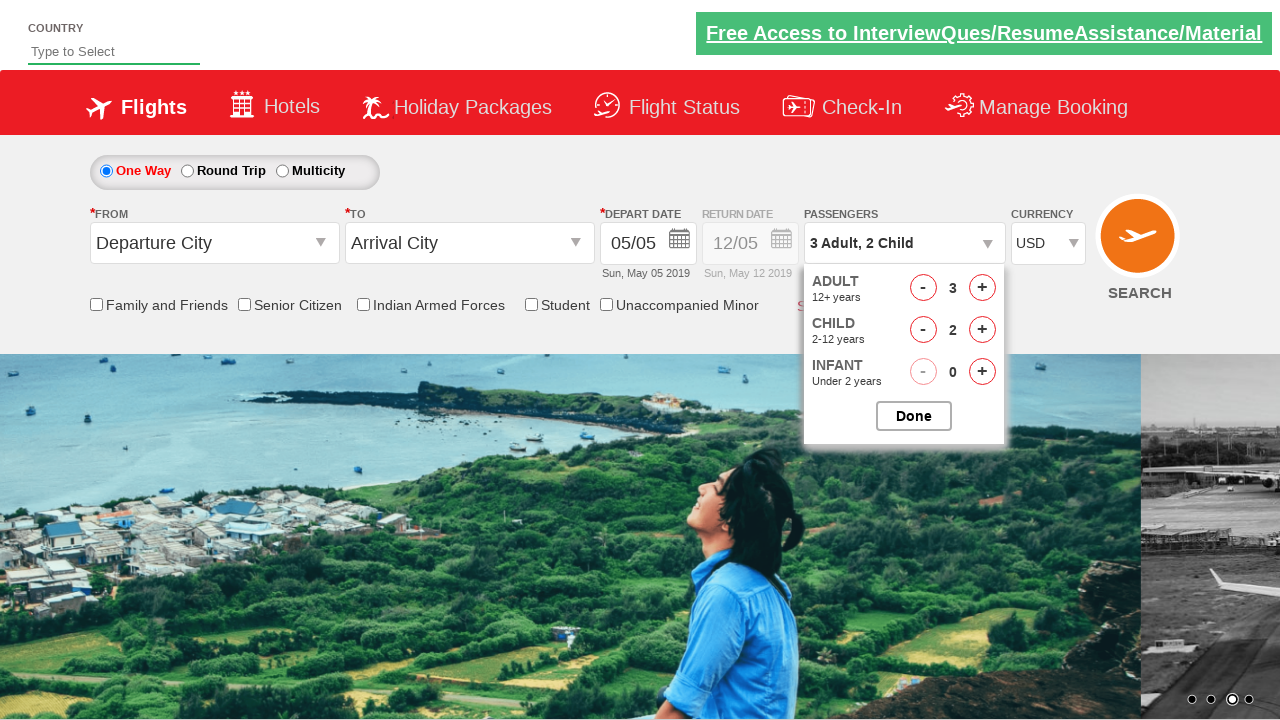

Closed passenger selection popup at (914, 416) on input#btnclosepaxoption
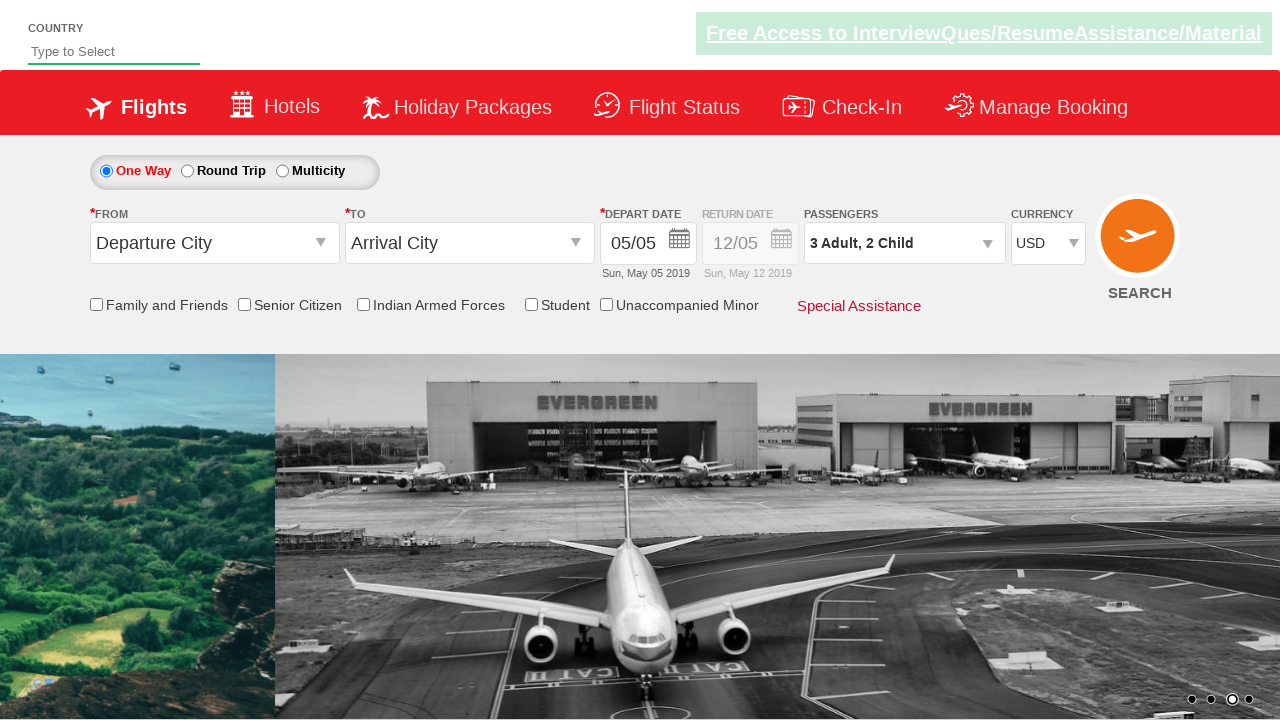

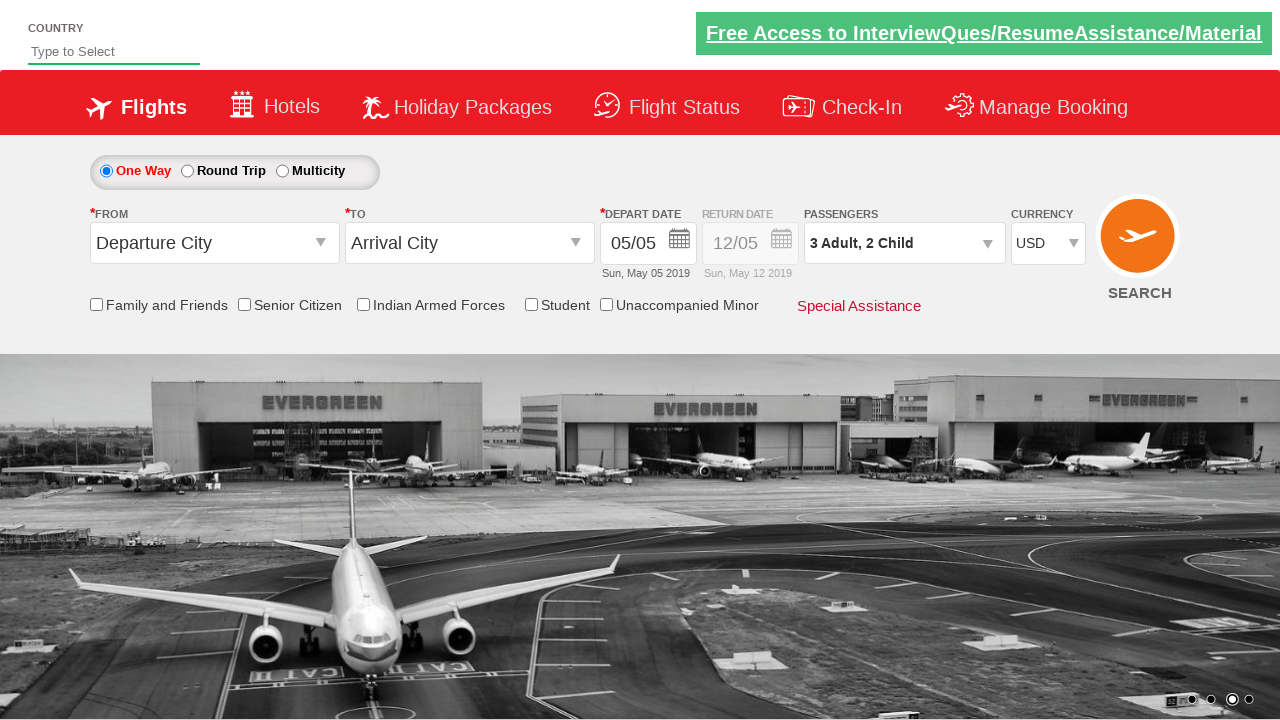